Fills out a registration form using keyboard navigation (TAB key) to move between fields and submits the form

Starting URL: https://naveenautomationlabs.com/opencart/index.php?route=account/register

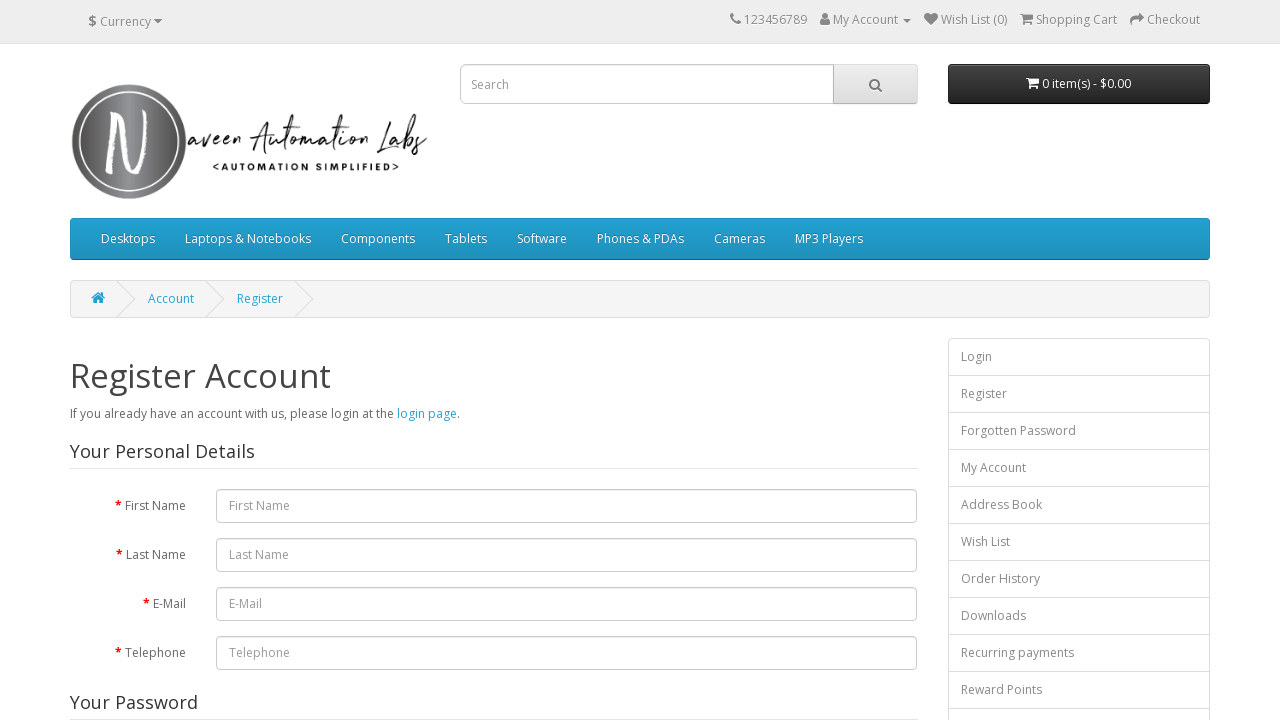

Filled first name field with 'naveen' on #input-firstname
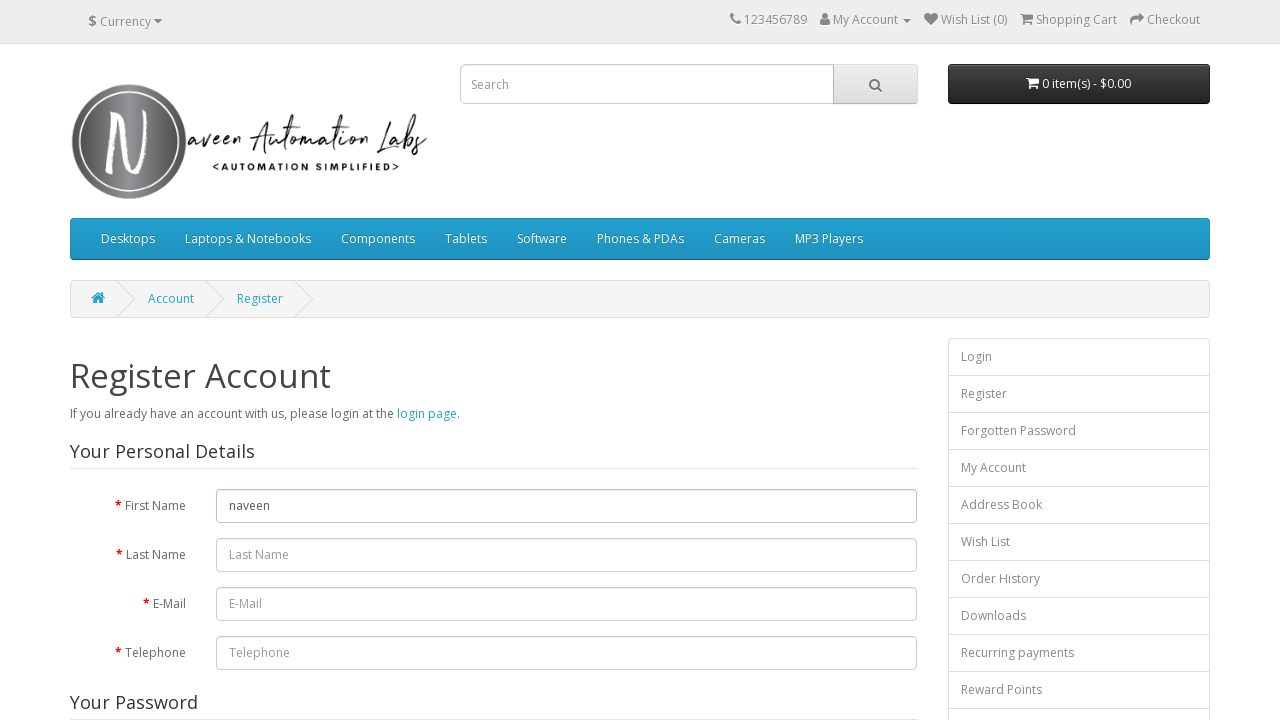

Pressed TAB to move to last name field
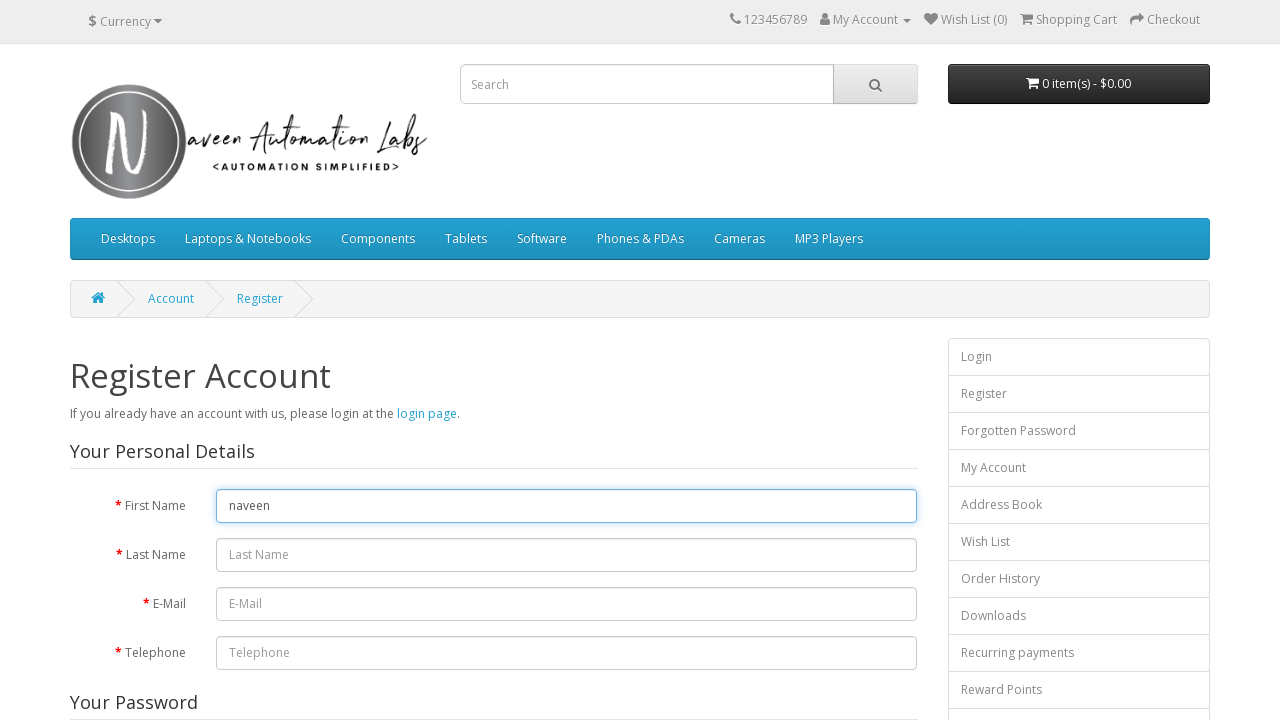

Typed 'Automation' in last name field
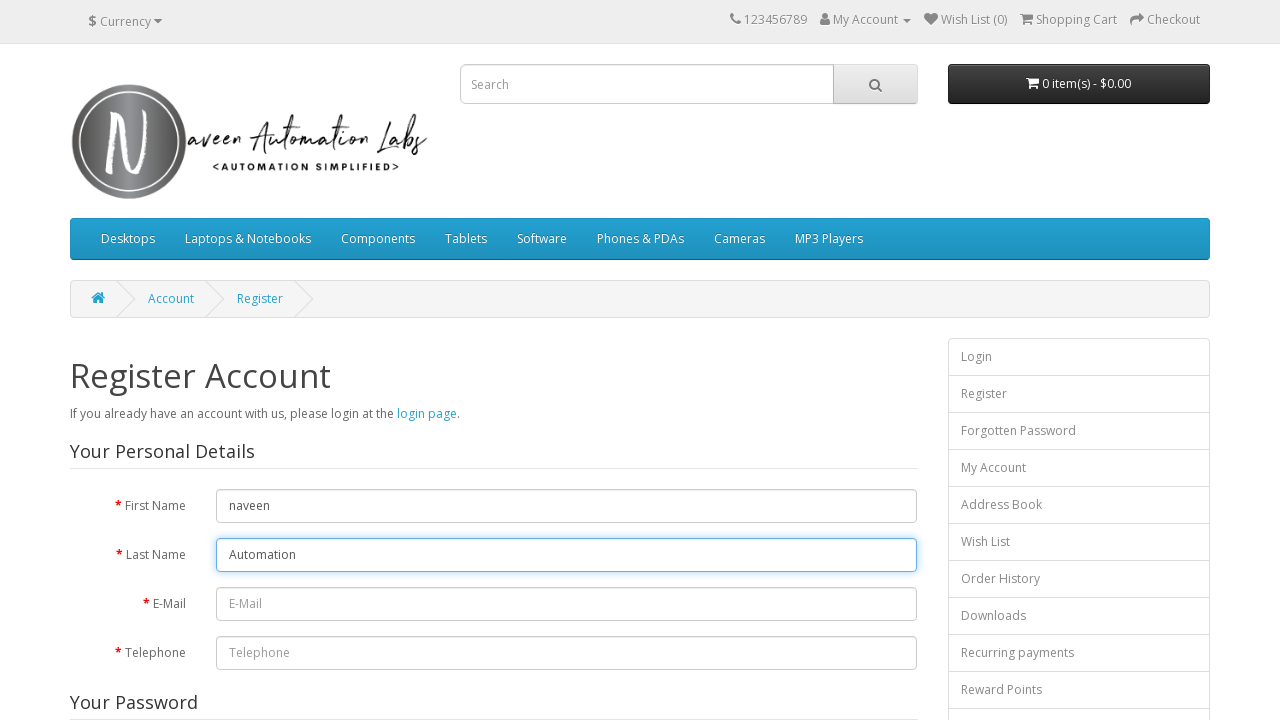

Pressed TAB to move to email field
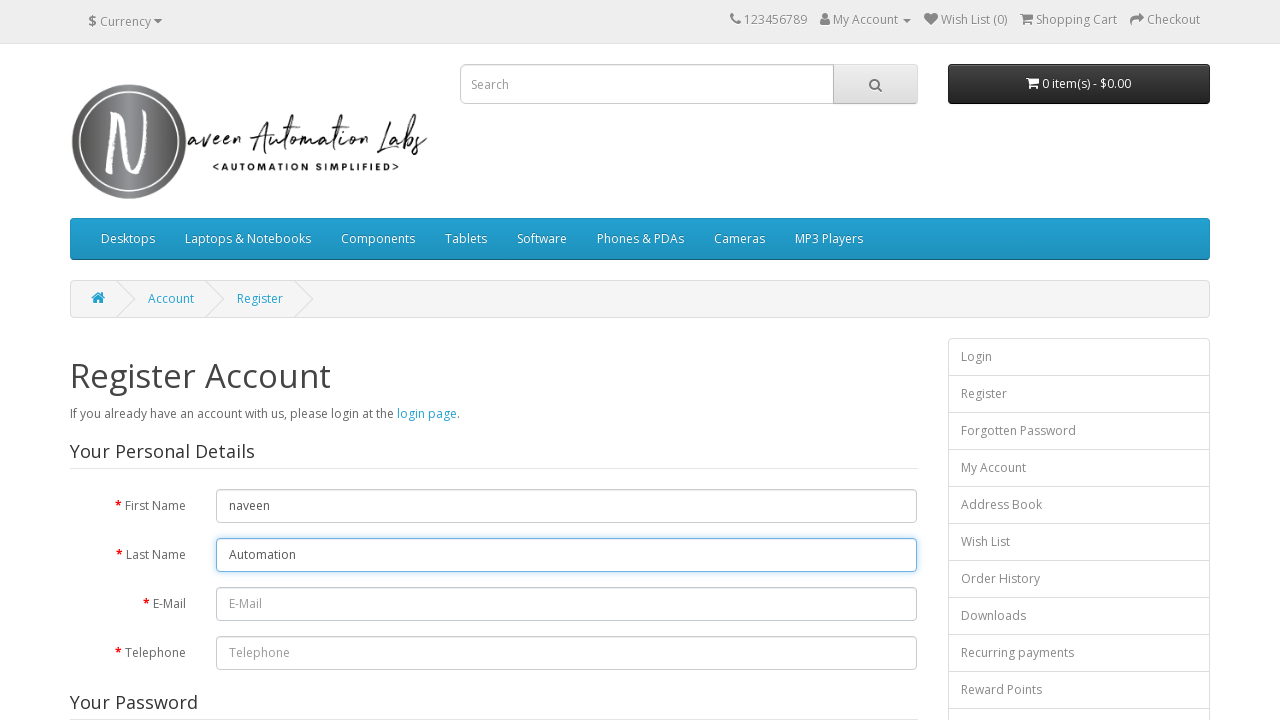

Typed 'testuser456@gmail.com' in email field
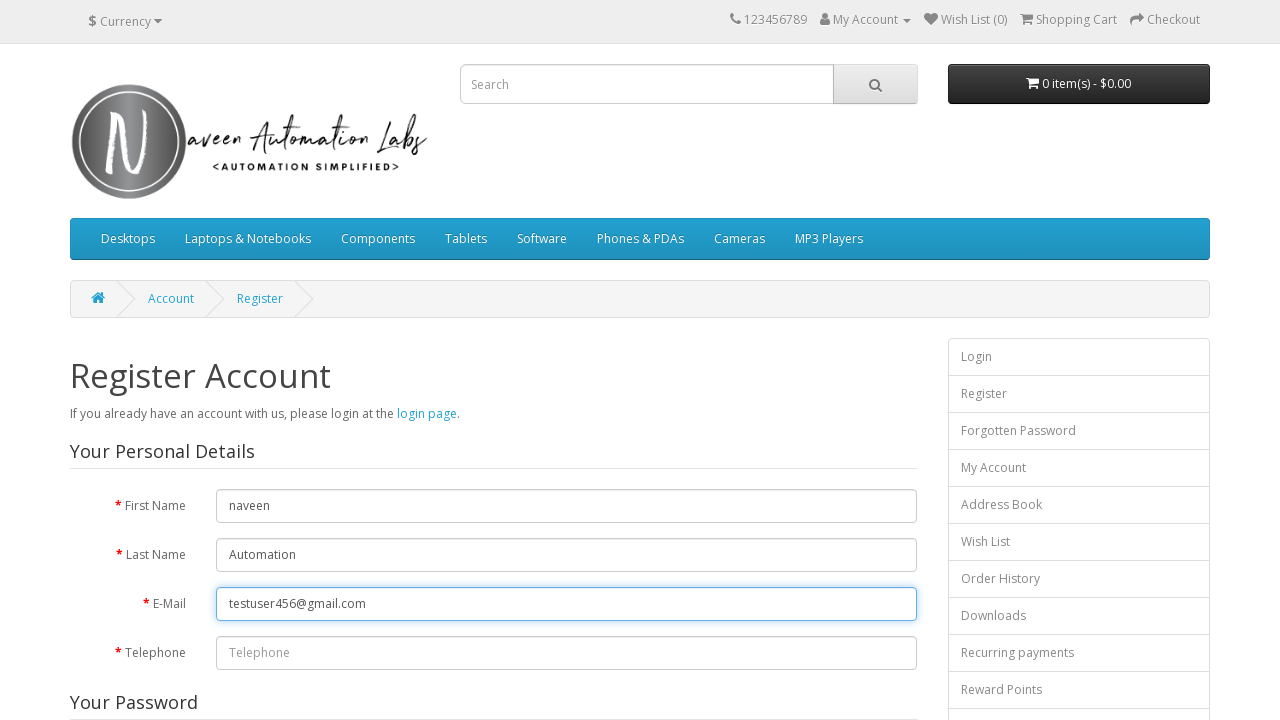

Pressed TAB to move to telephone field
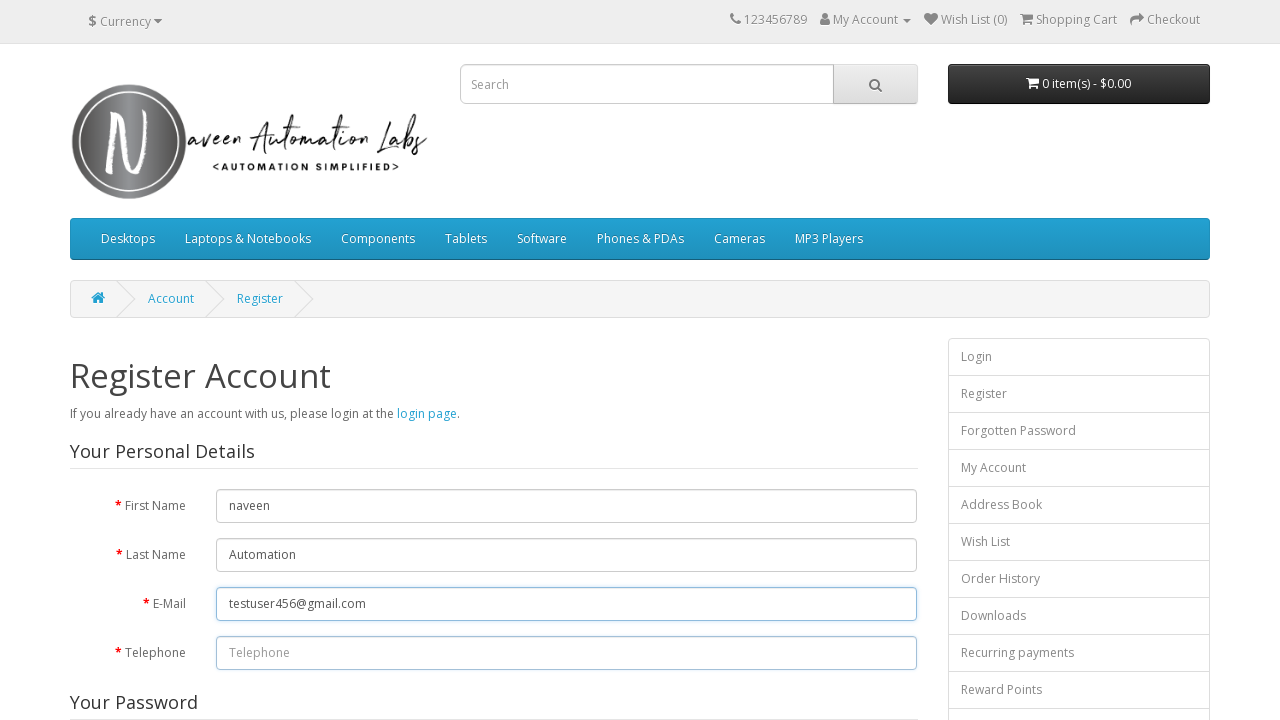

Typed '9887876367' in telephone field
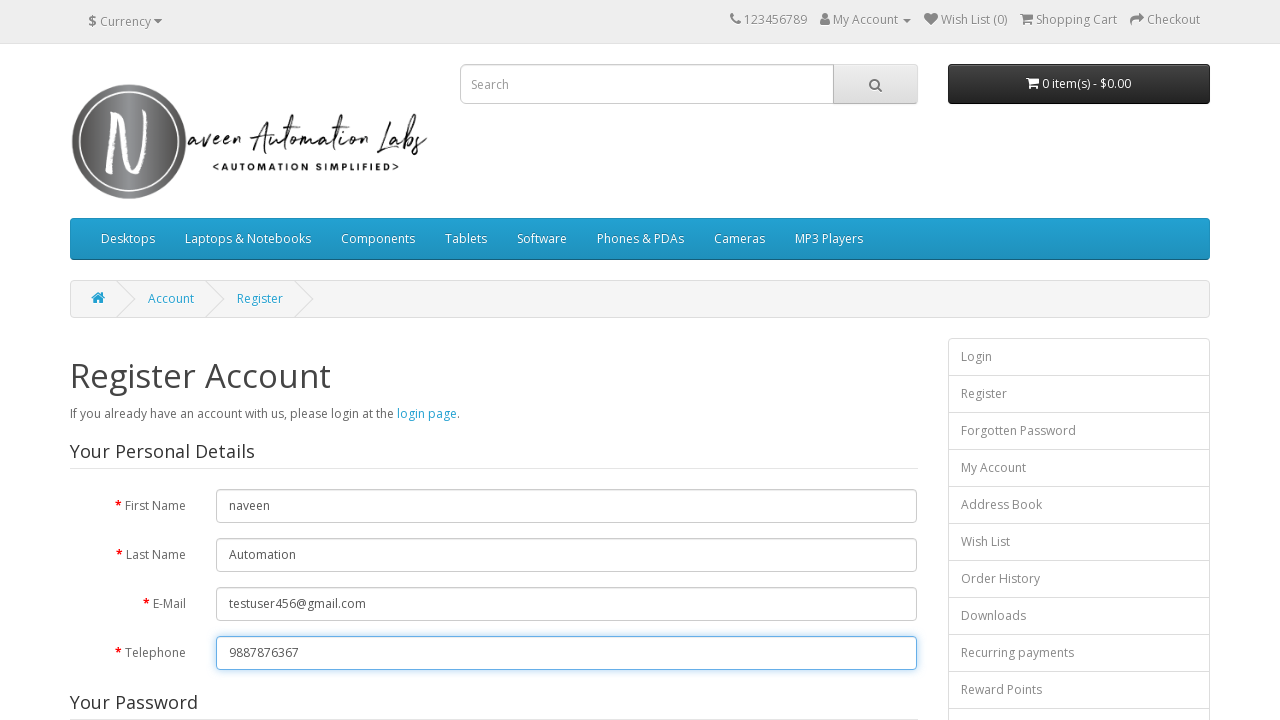

Pressed TAB to move to password field
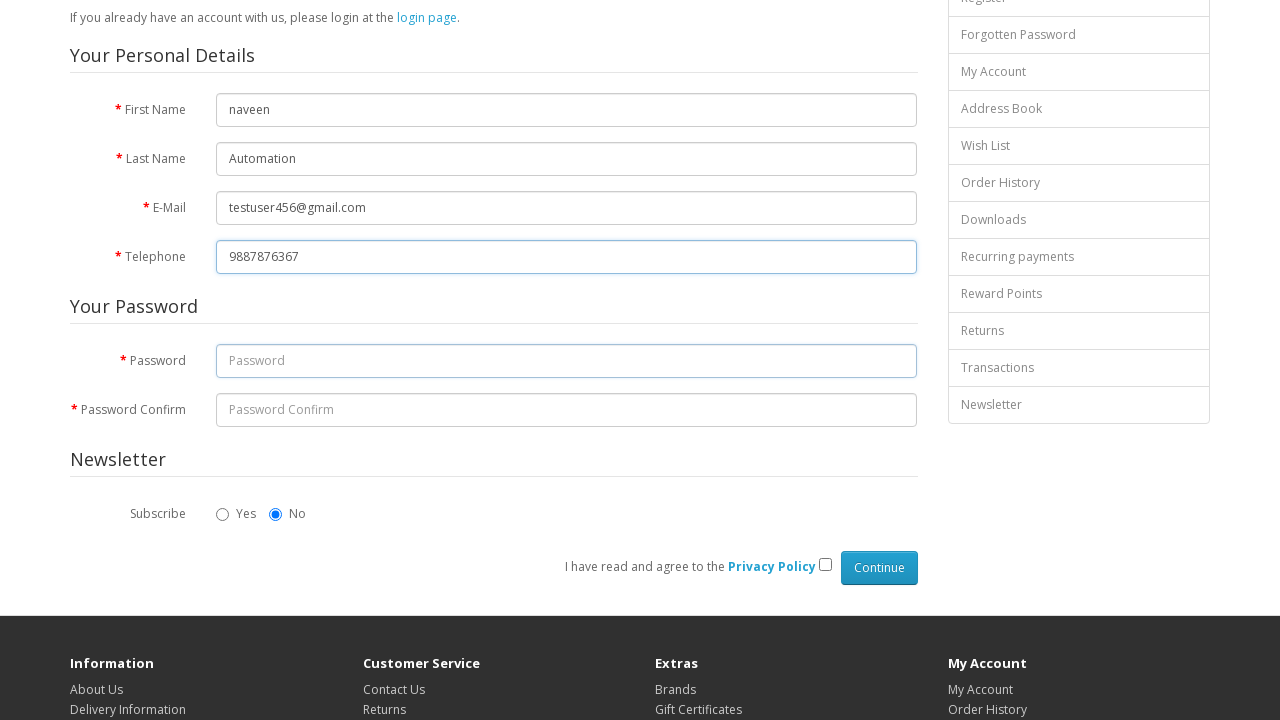

Typed 'Naveen@123' in password field
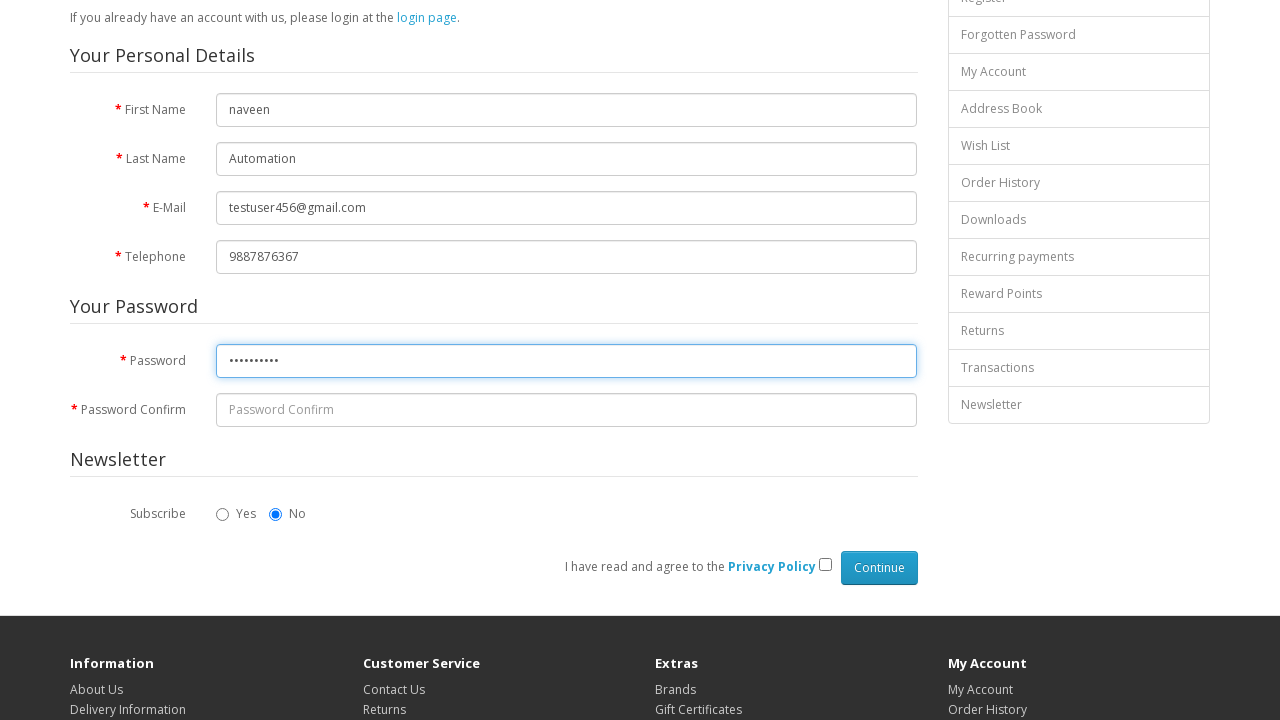

Pressed TAB to move to password confirm field
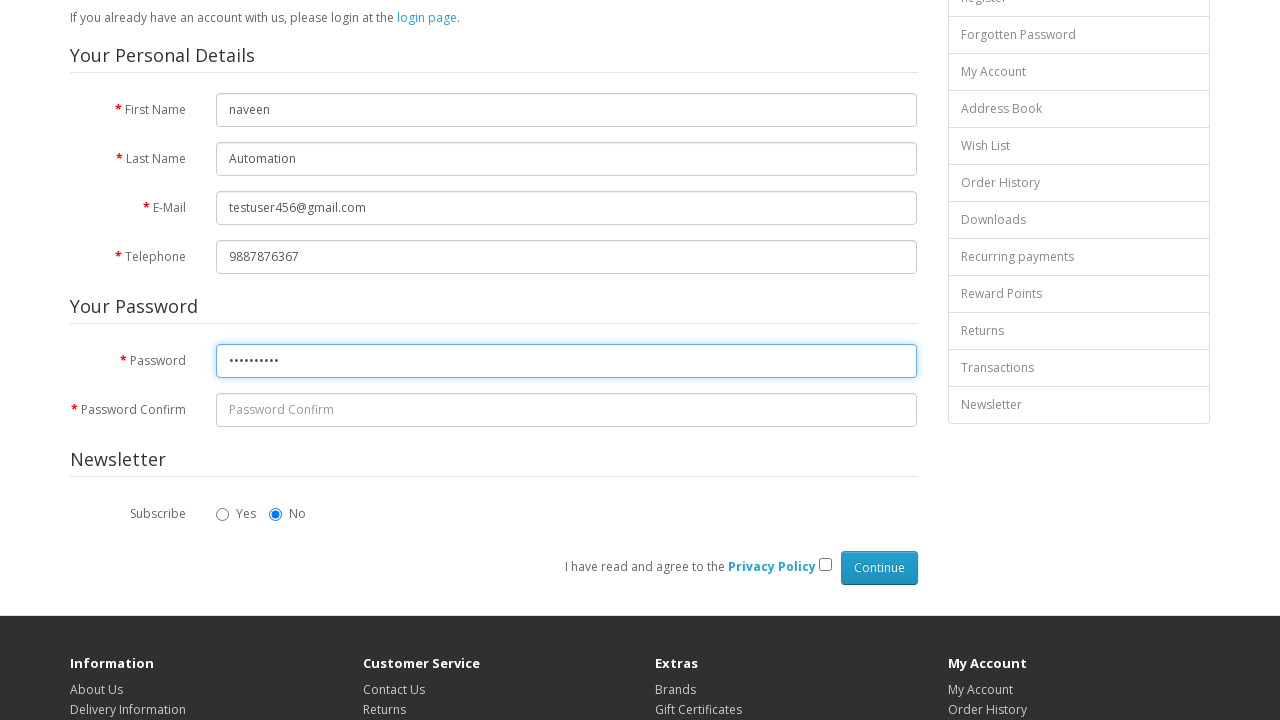

Typed 'Naveen@123' in password confirm field
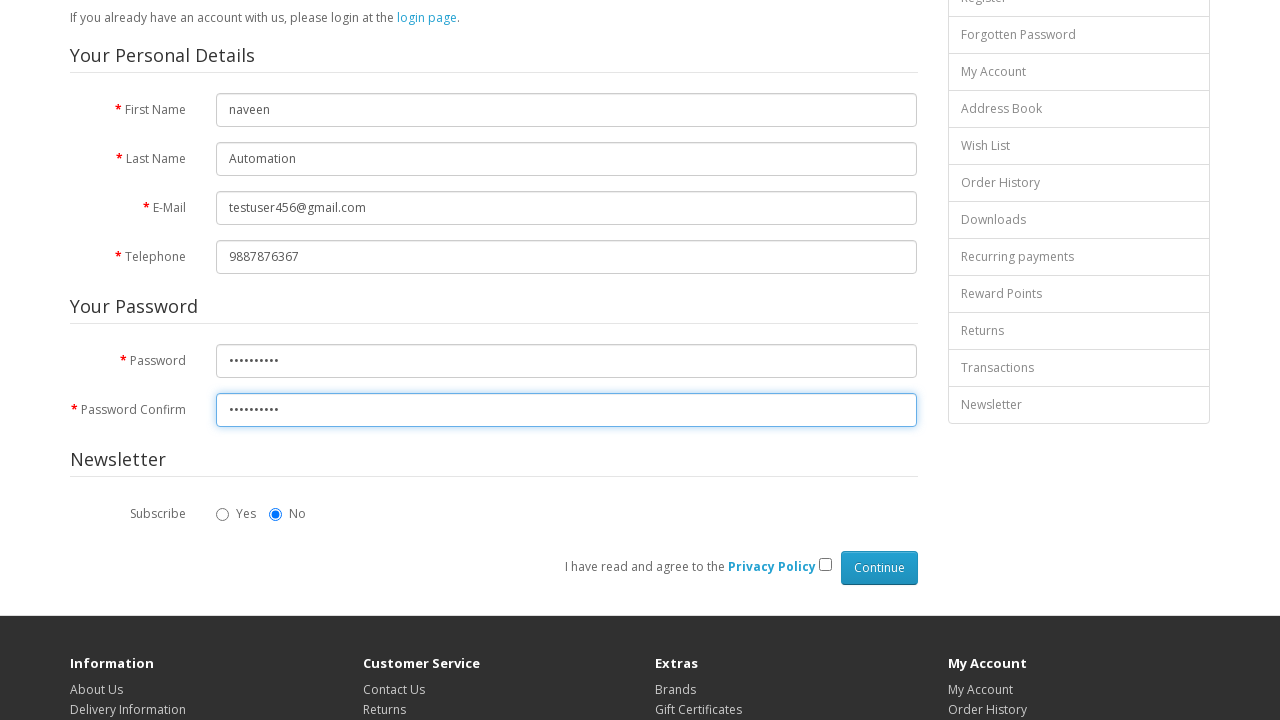

Pressed TAB to navigate towards privacy policy checkbox
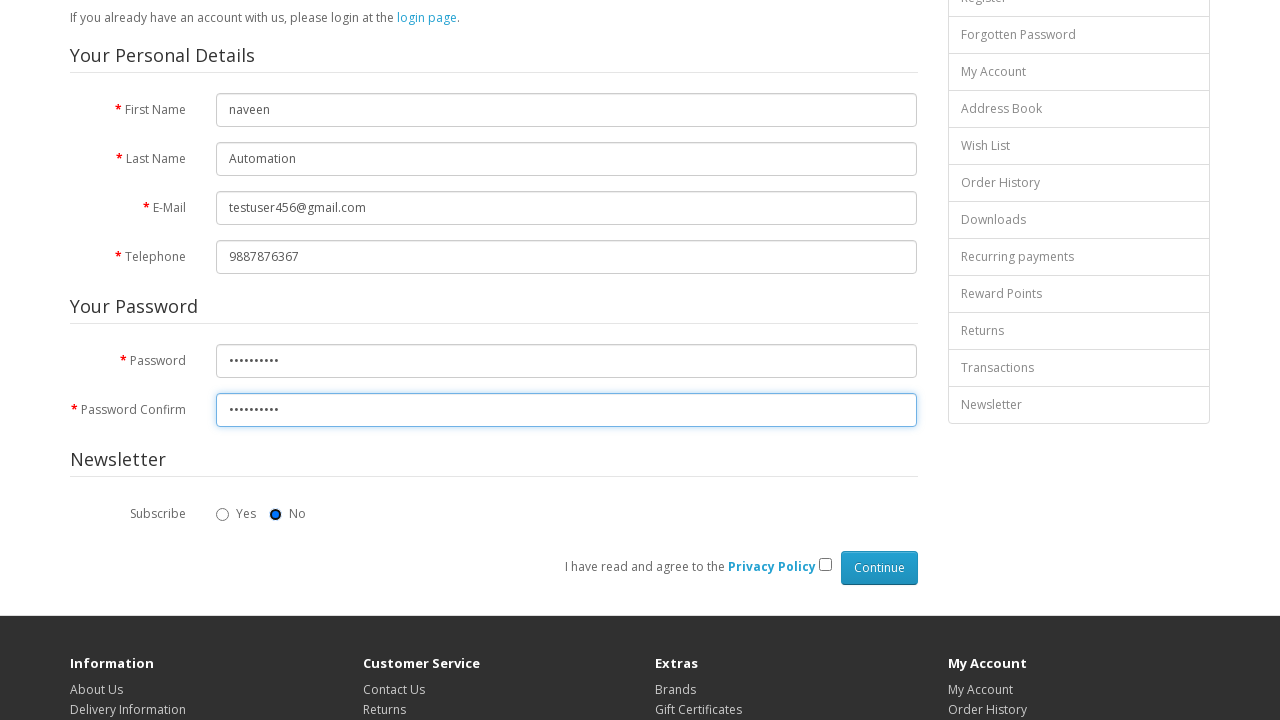

Pressed ArrowLeft to adjust focus
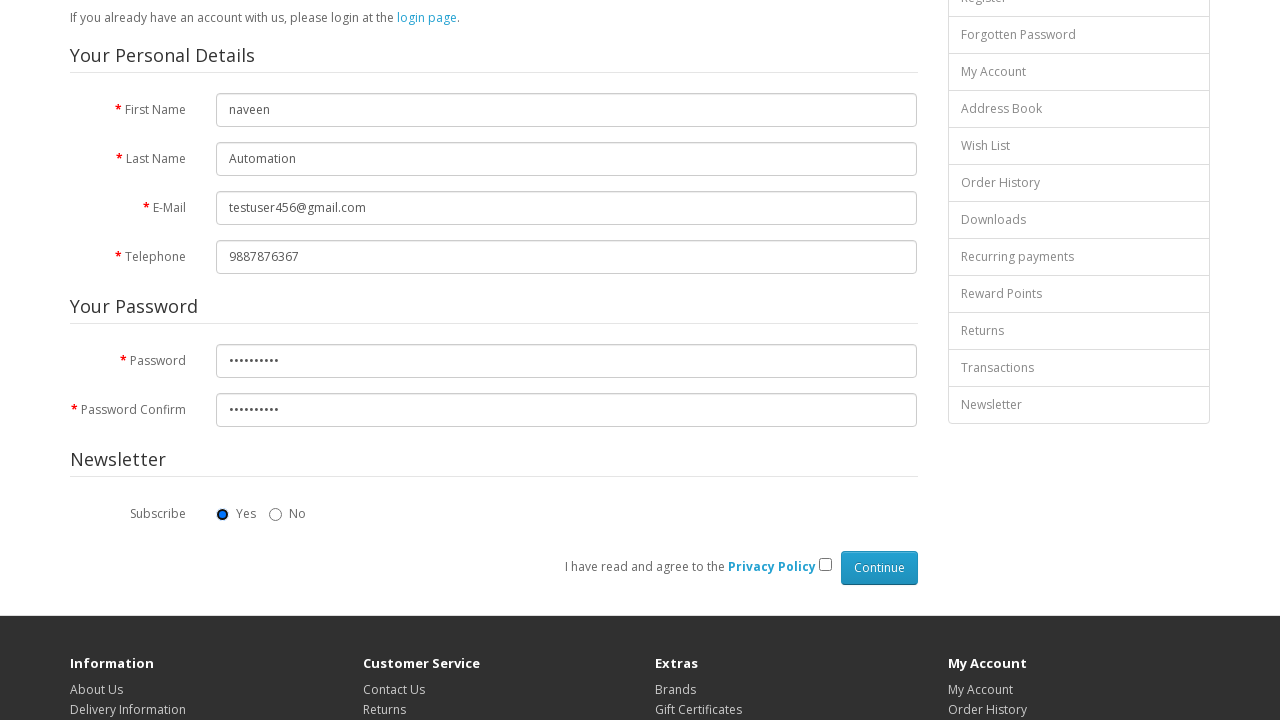

Pressed TAB to continue navigation
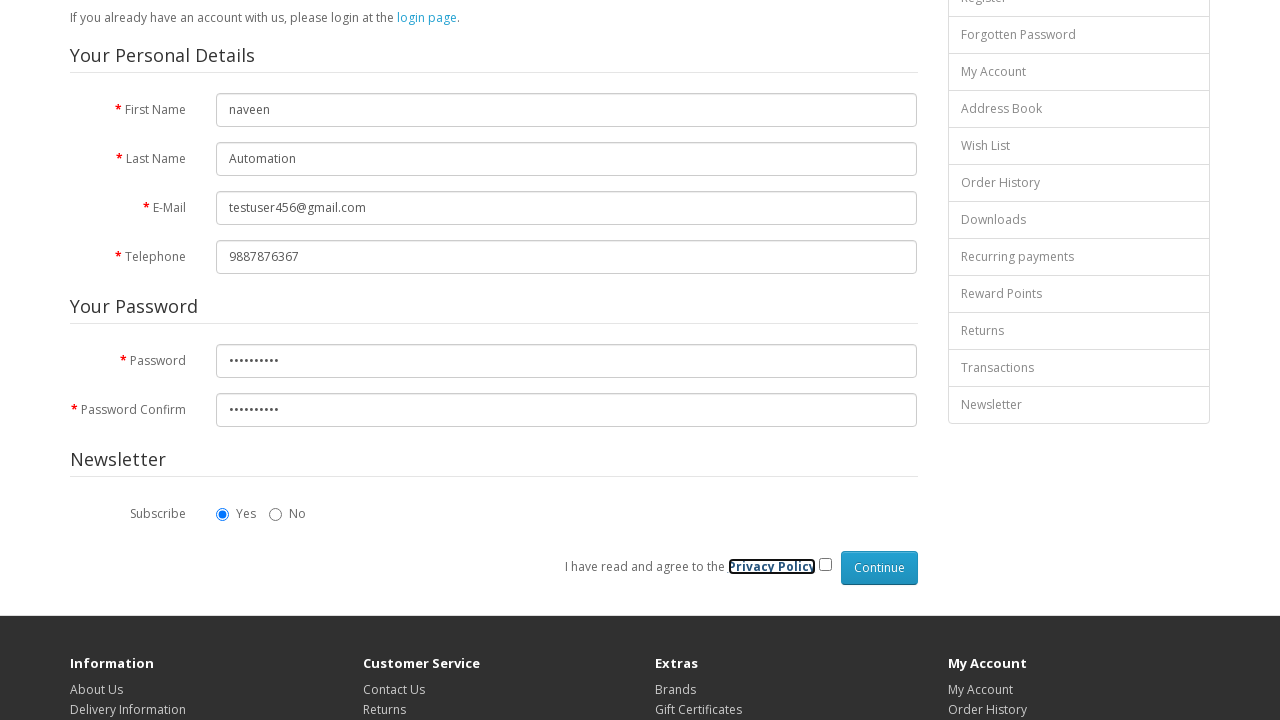

Pressed TAB again to reach privacy policy checkbox
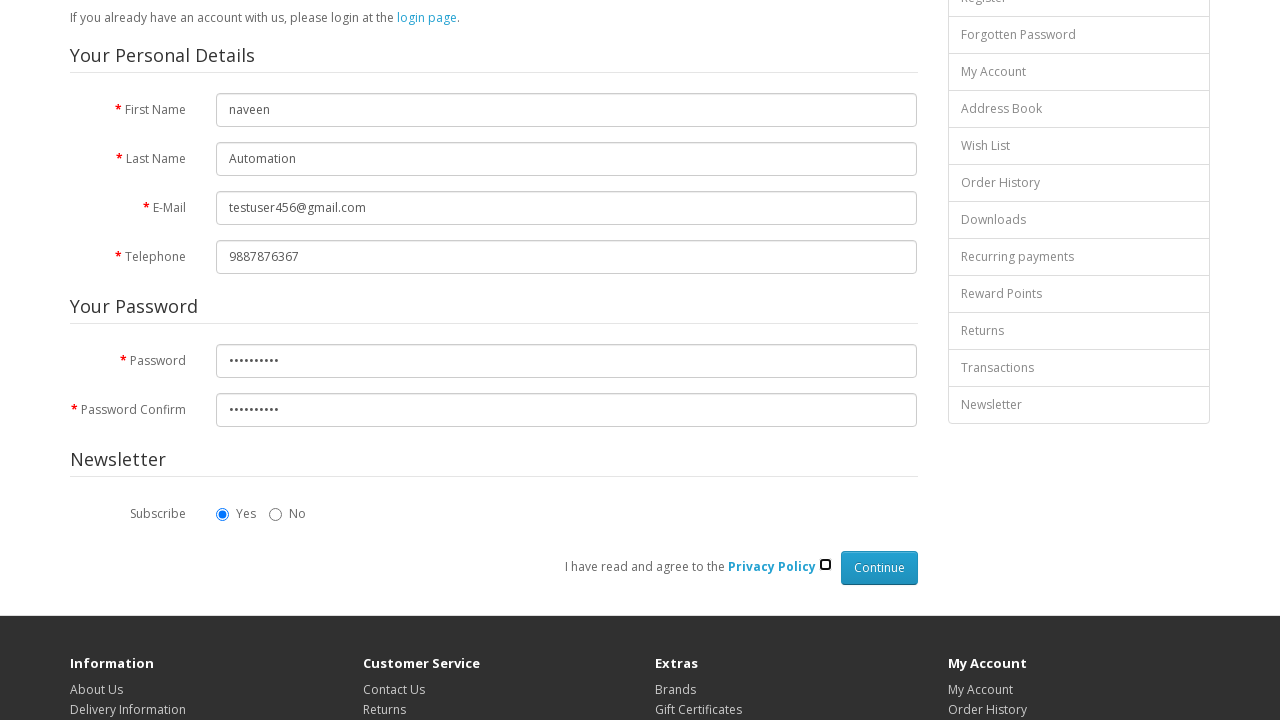

Pressed Space to check the privacy policy checkbox
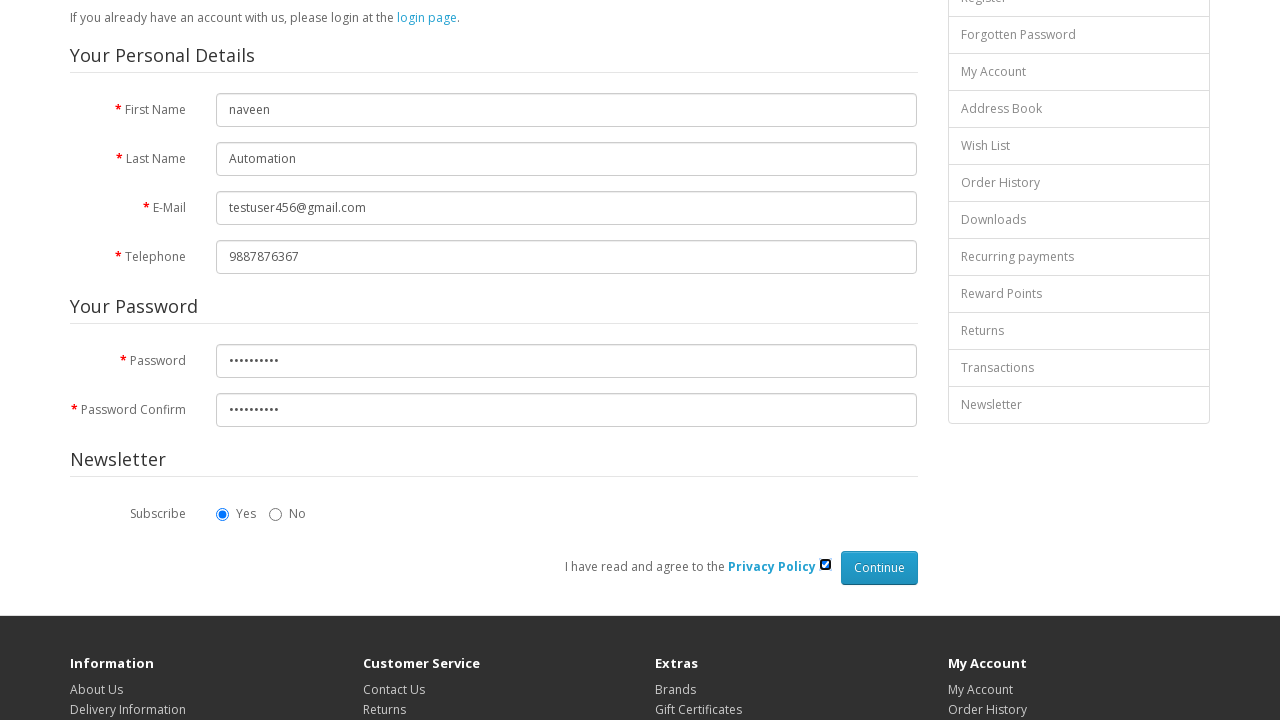

Pressed TAB to move to submit button
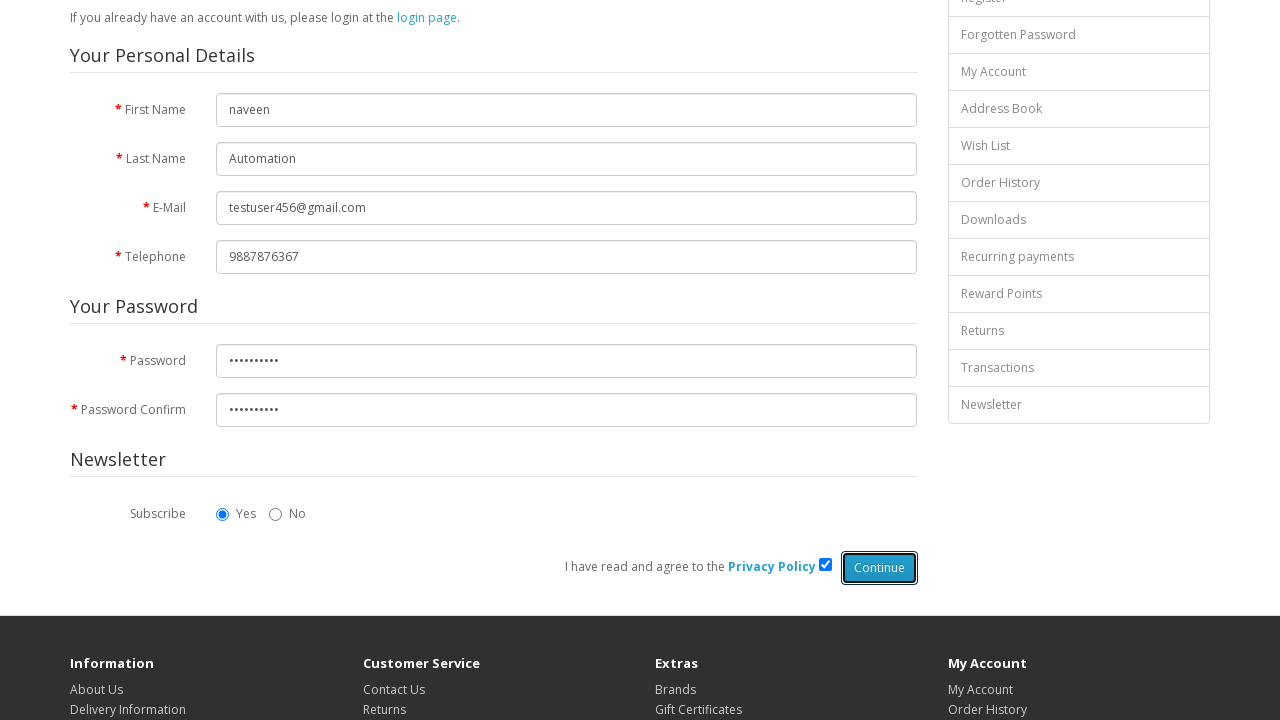

Pressed Enter to submit the registration form
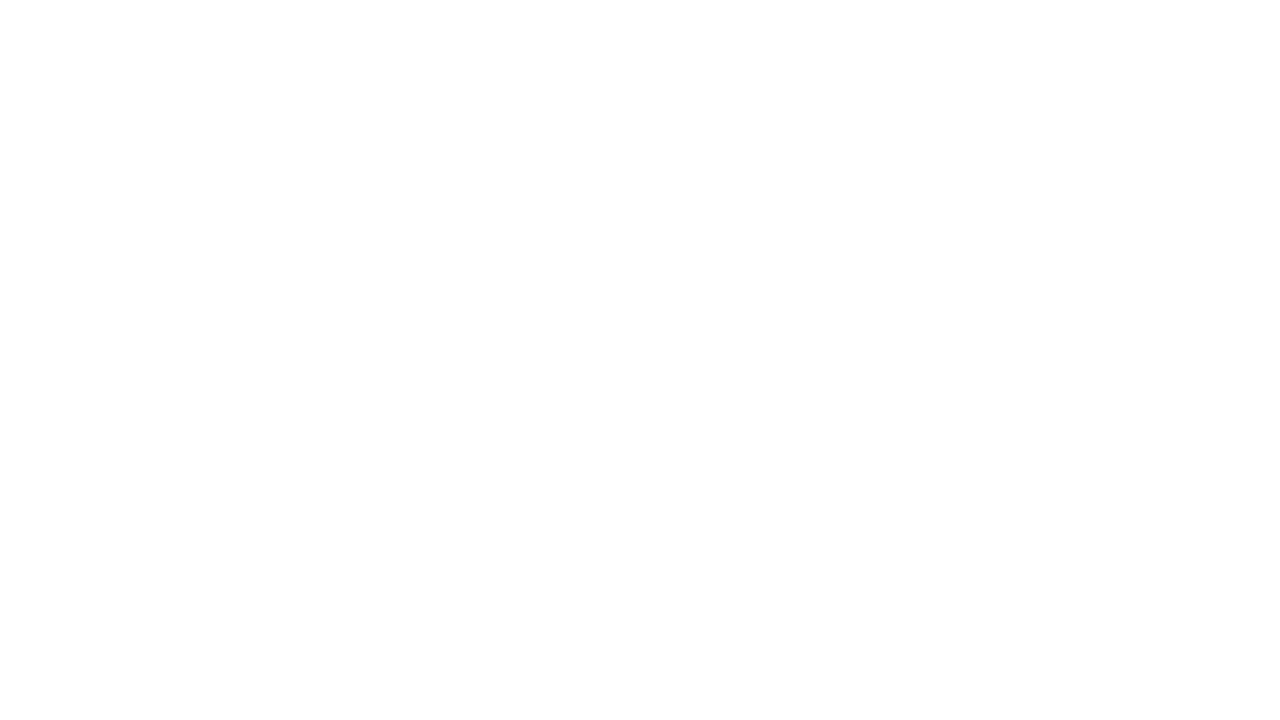

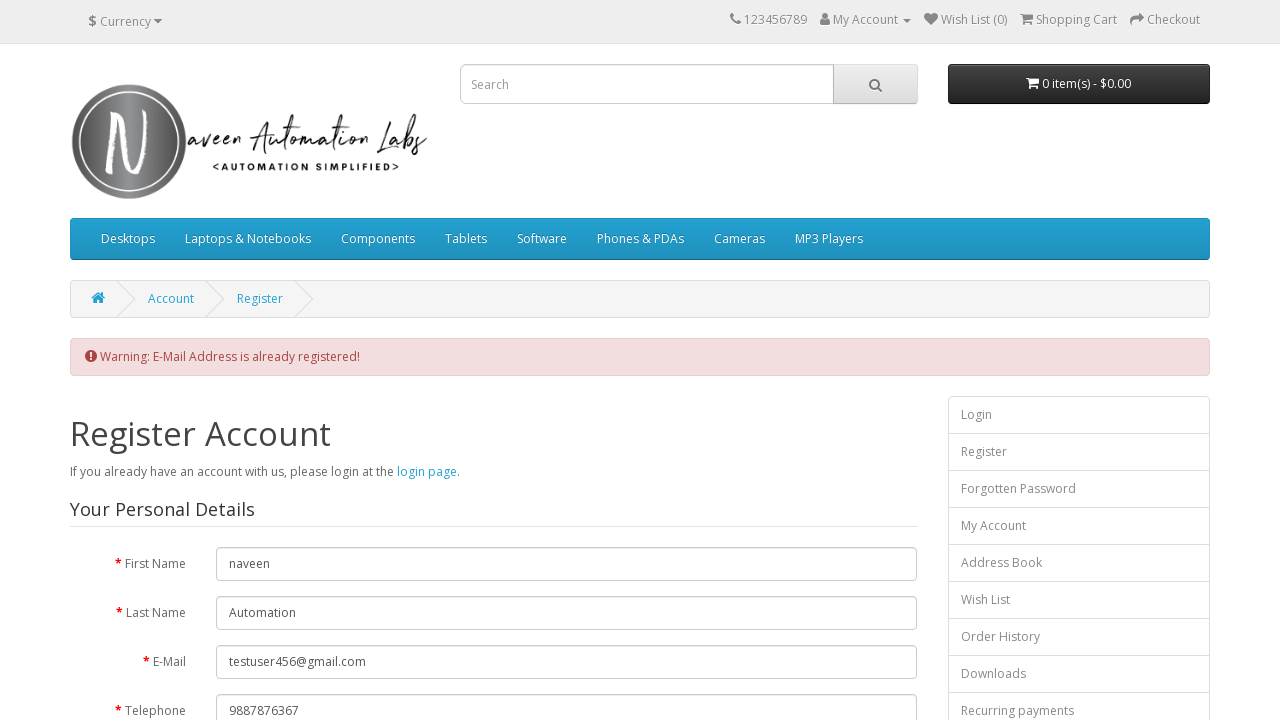